Tests a registration form by filling in first name, last name, and email fields, then submitting the form and verifying the success message appears.

Starting URL: http://suninjuly.github.io/registration1.html

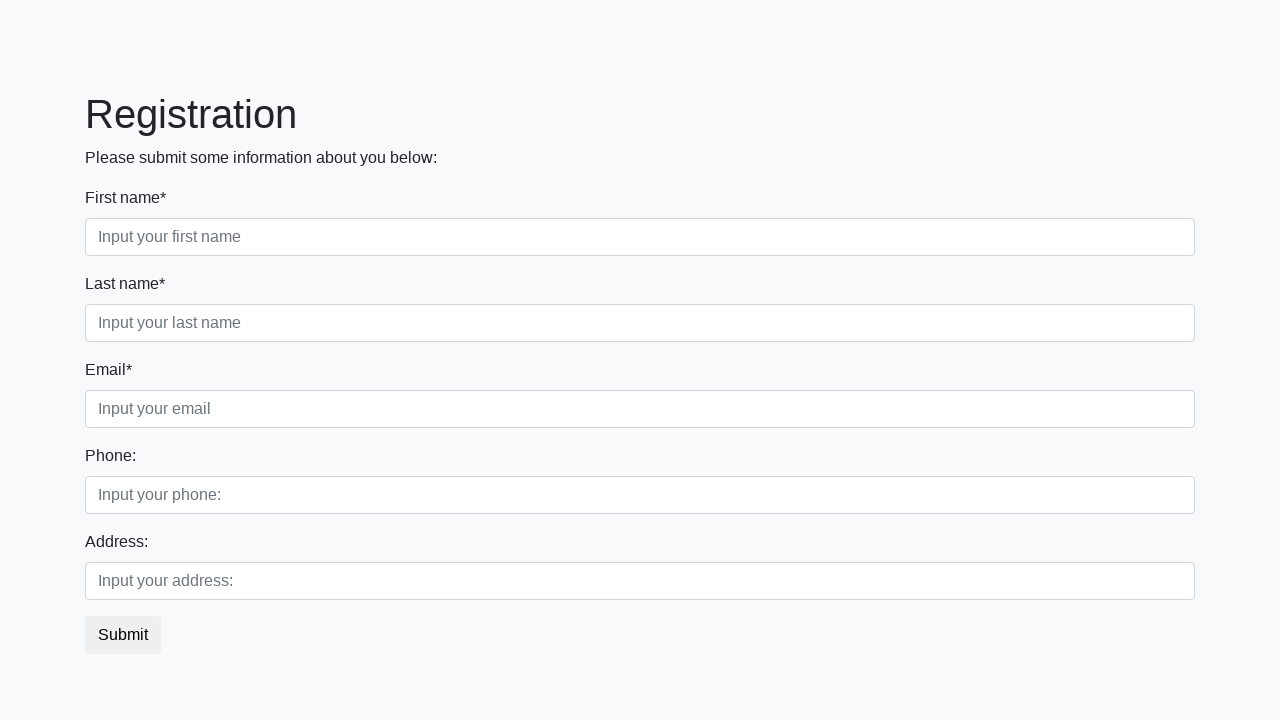

Filled first name field with 'Ivan' on input.form-control.first
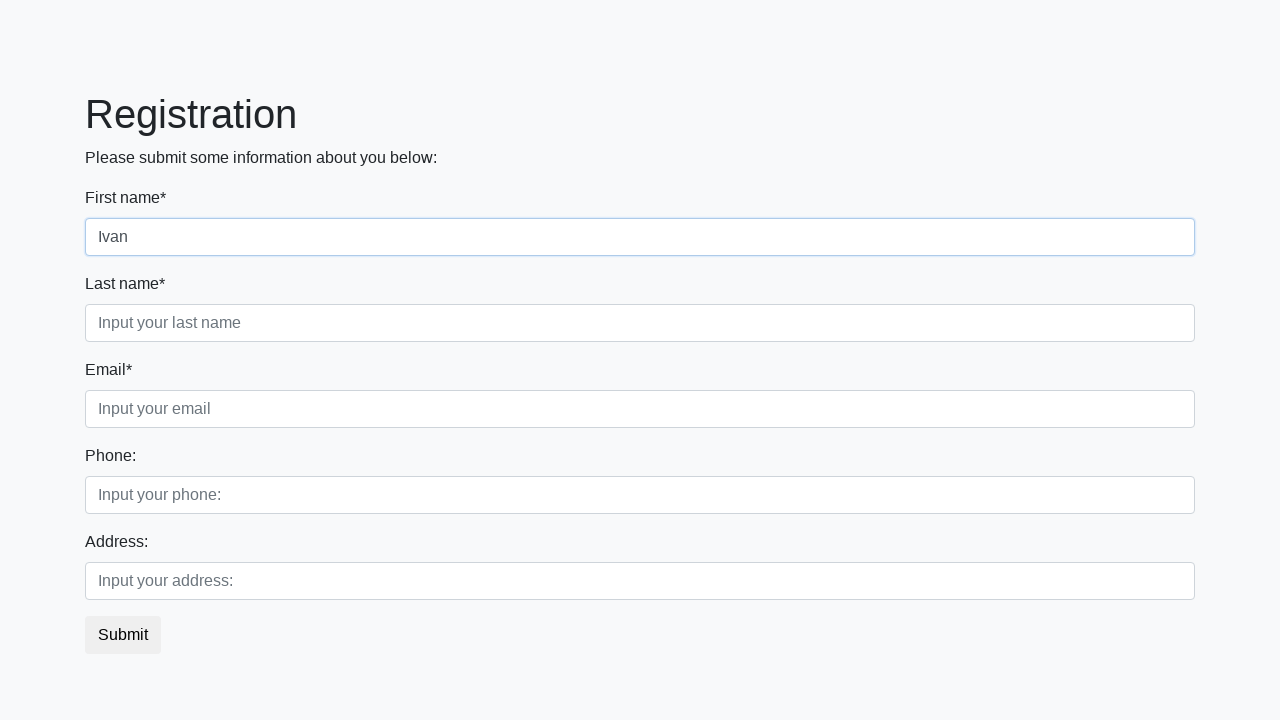

Filled last name field with 'Petrov' on input.form-control.second
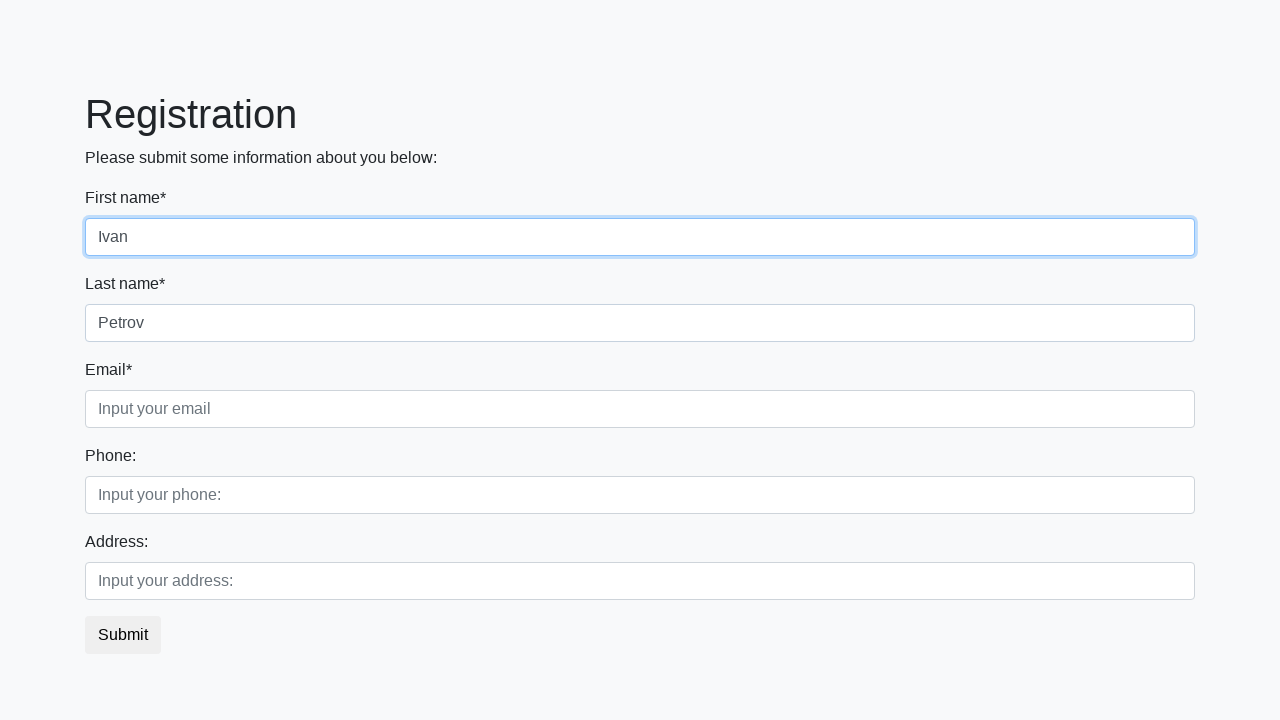

Filled email field with 'Ivan@petrov.rq' on input.form-control.third
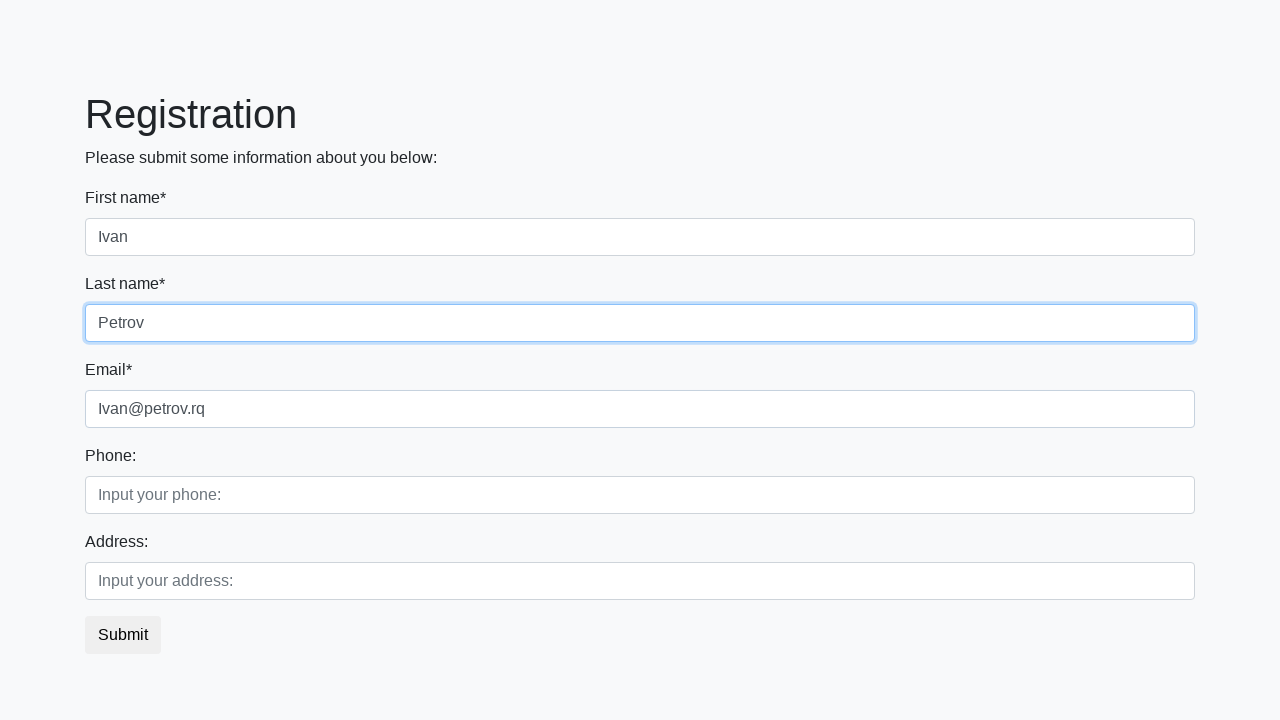

Clicked submit button to register at (123, 635) on button.btn
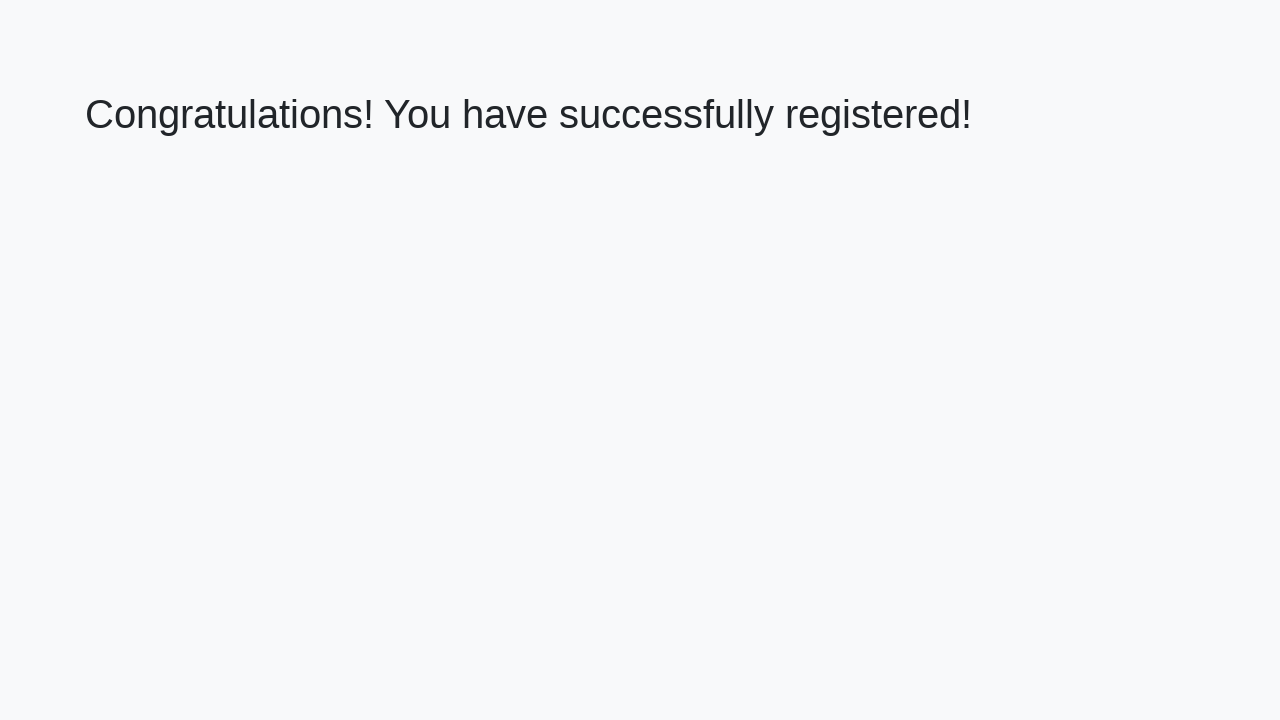

Success page loaded with h1 element
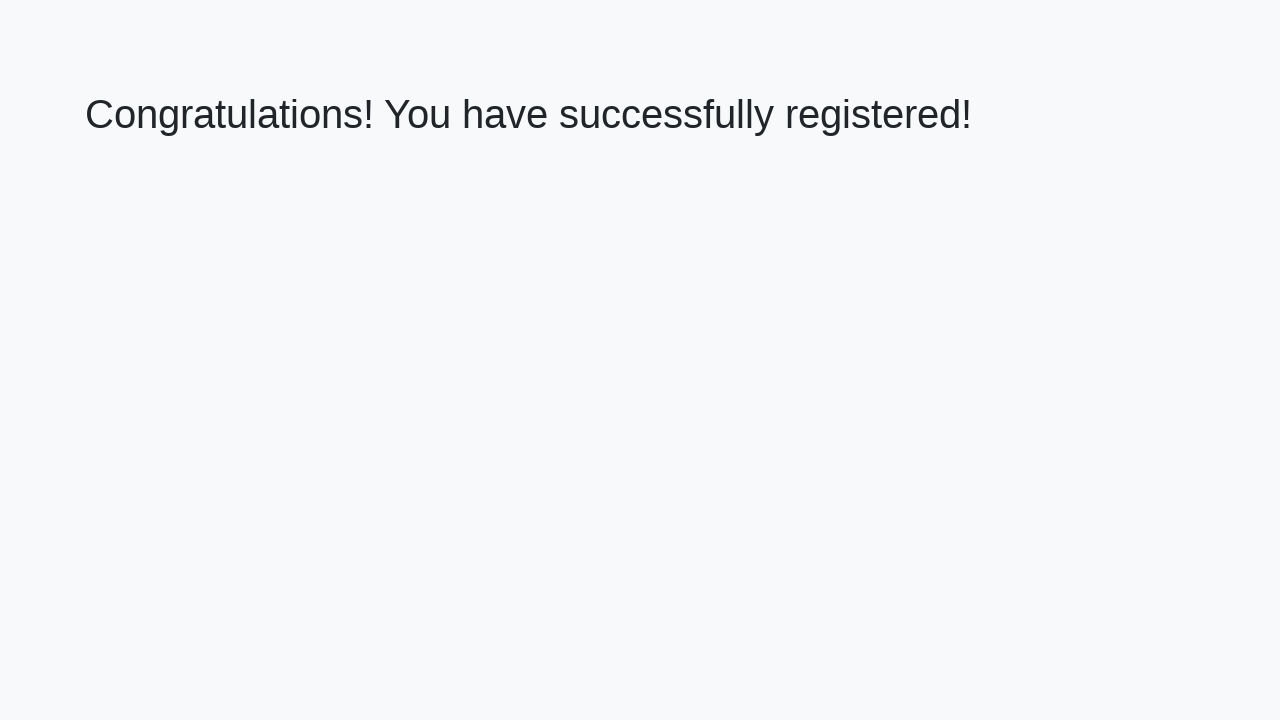

Retrieved congratulations message from h1 element
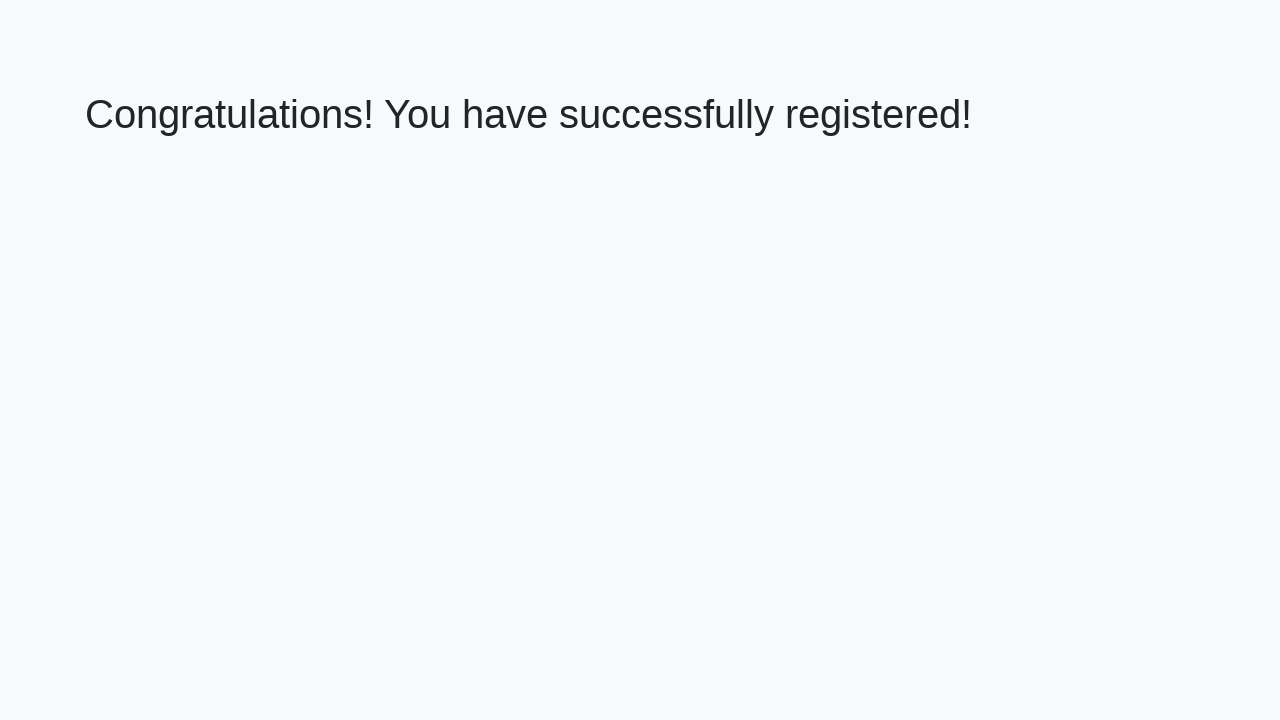

Verified success message: 'Congratulations! You have successfully registered!'
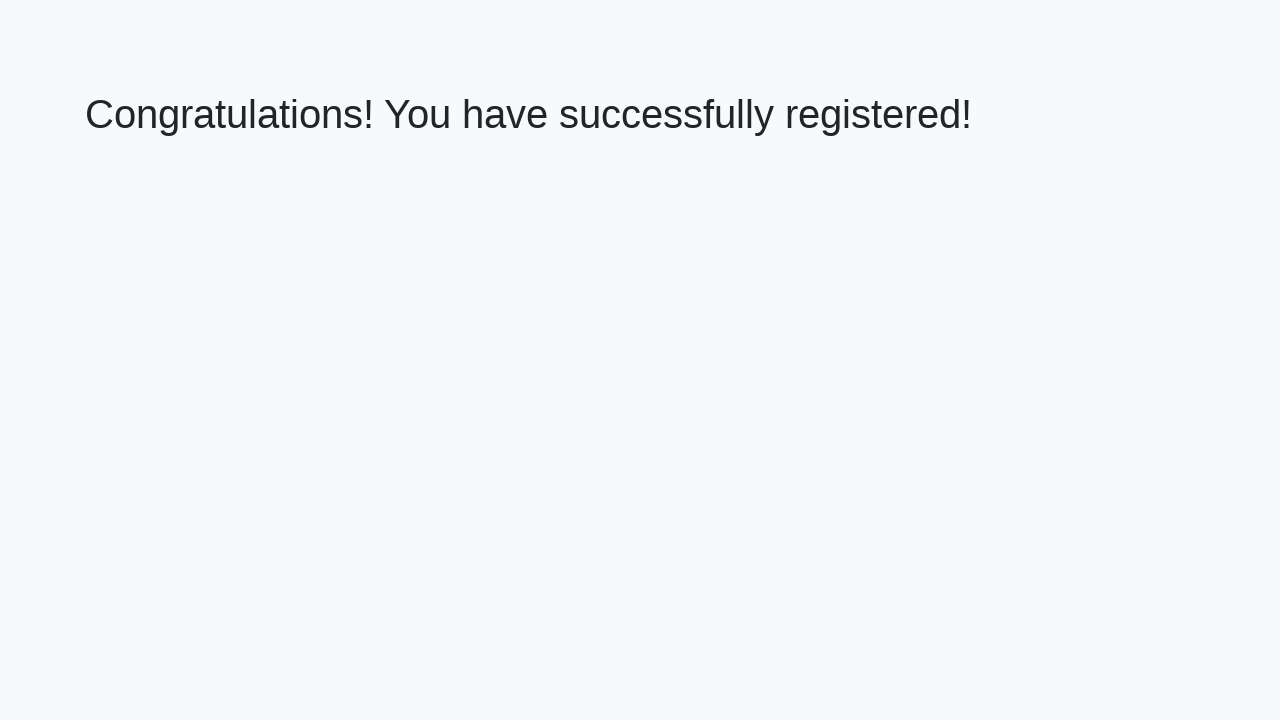

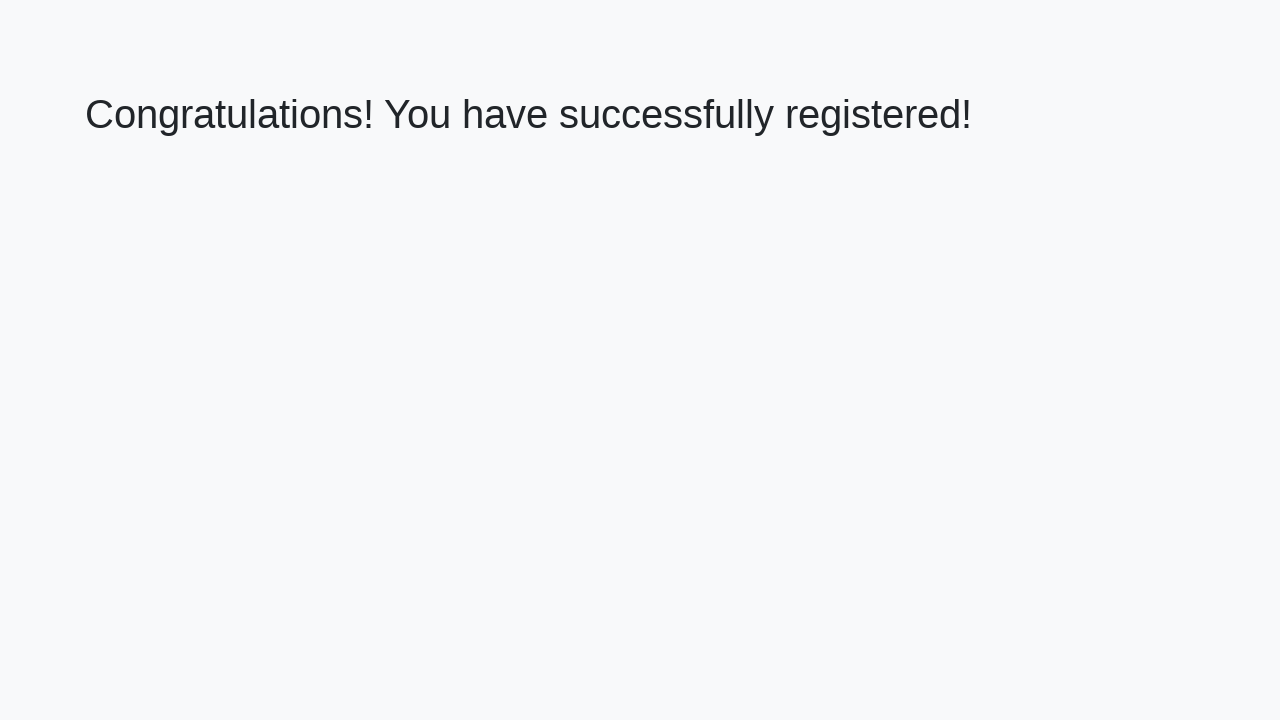